Navigates to the Vivo Y21 search results page on Flipkart

Starting URL: https://www.flipkart.com/search?q=vivo+y21&sid=tyy%2C4io&as=on&as-show=on&otracker=AS_QueryStore_OrganicAutoSuggest_2_6_na_na_ps&otracker1=AS_QueryStore_OrganicAutoSuggest_2_6_na_na_ps&as-pos=2&as-type=RECENT&suggestionId=vivo+y21%7CMobiles&requestId=6aa7d249-6806-43b1-af7c-a9b179aafa76&as-backfill=on

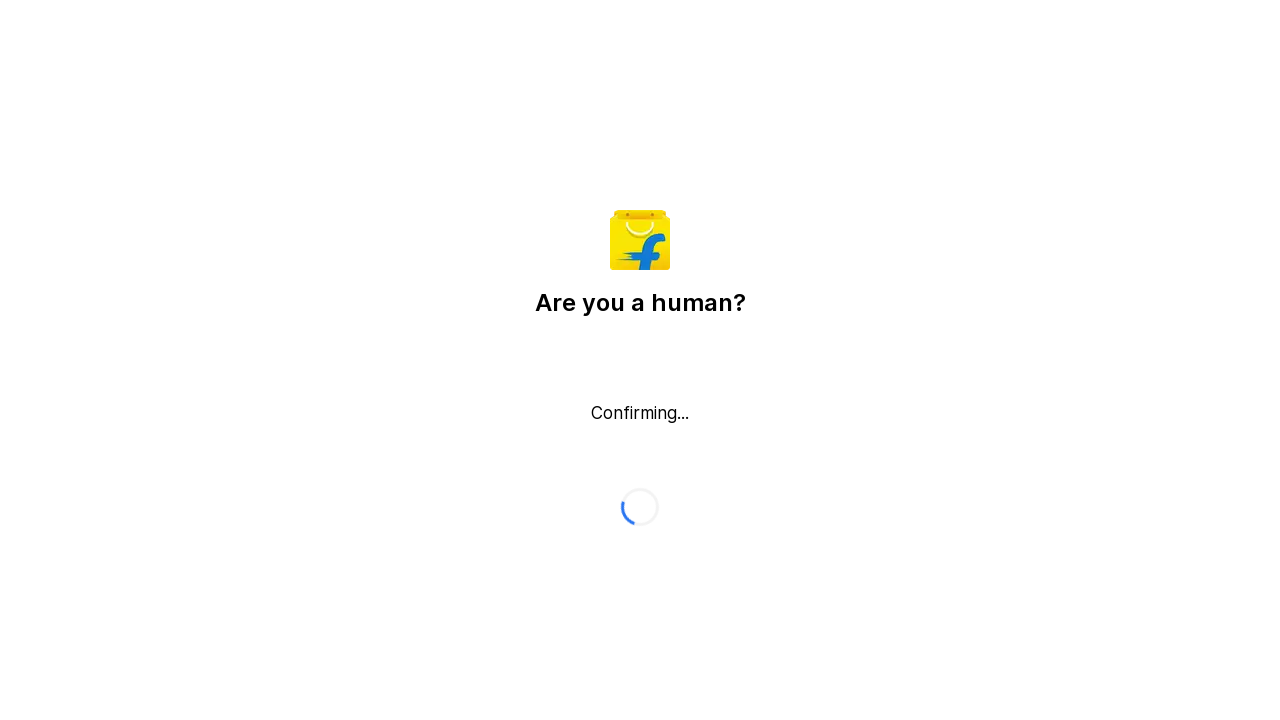

Navigated to Vivo Y21 search results page on Flipkart
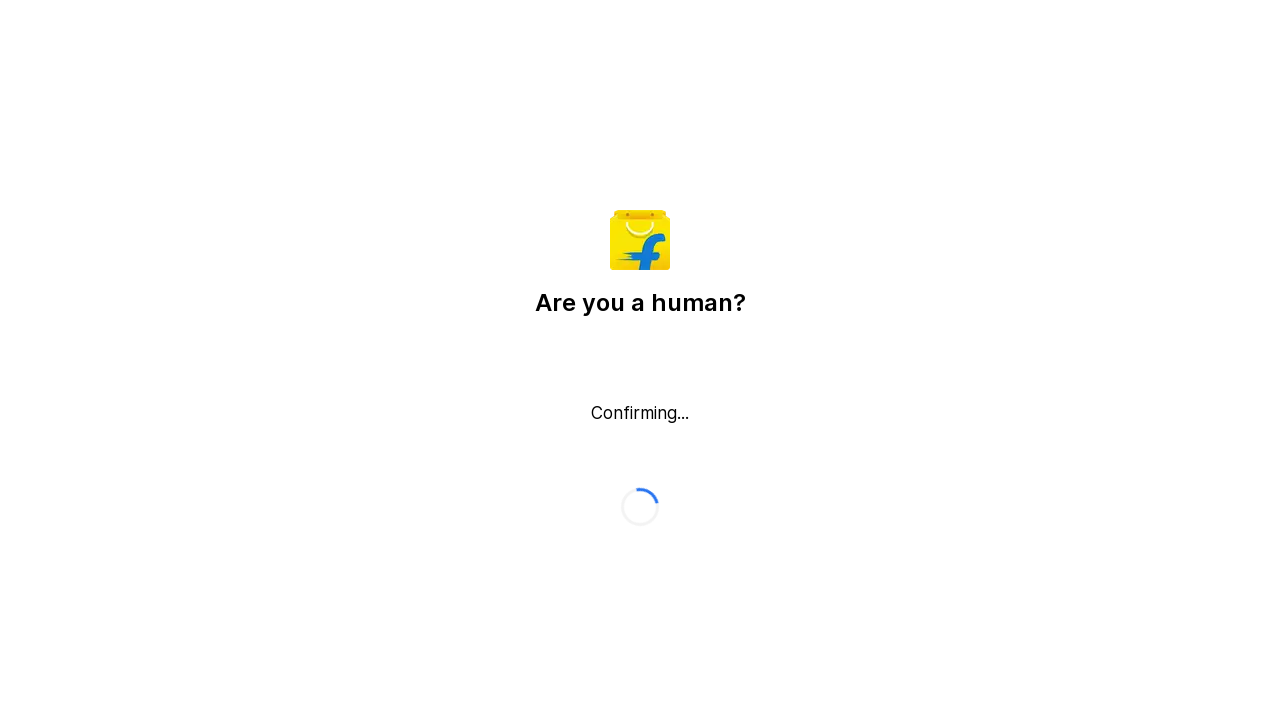

Page fully loaded and network idle
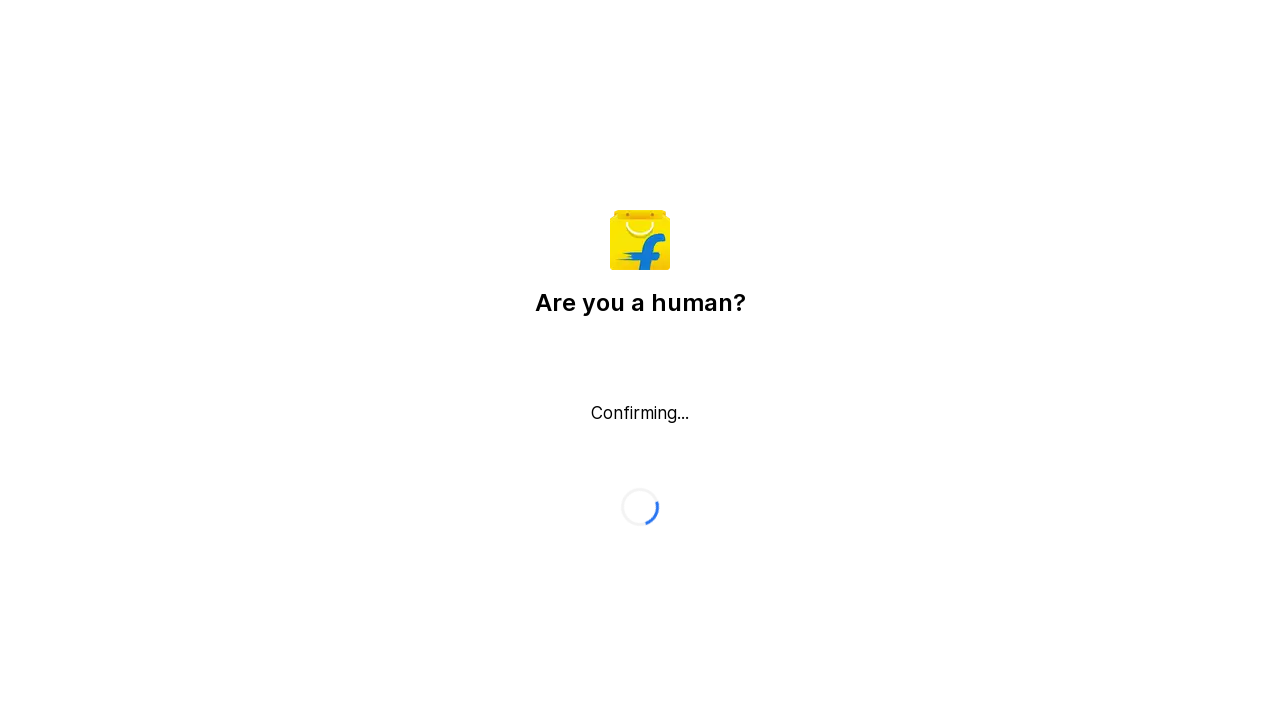

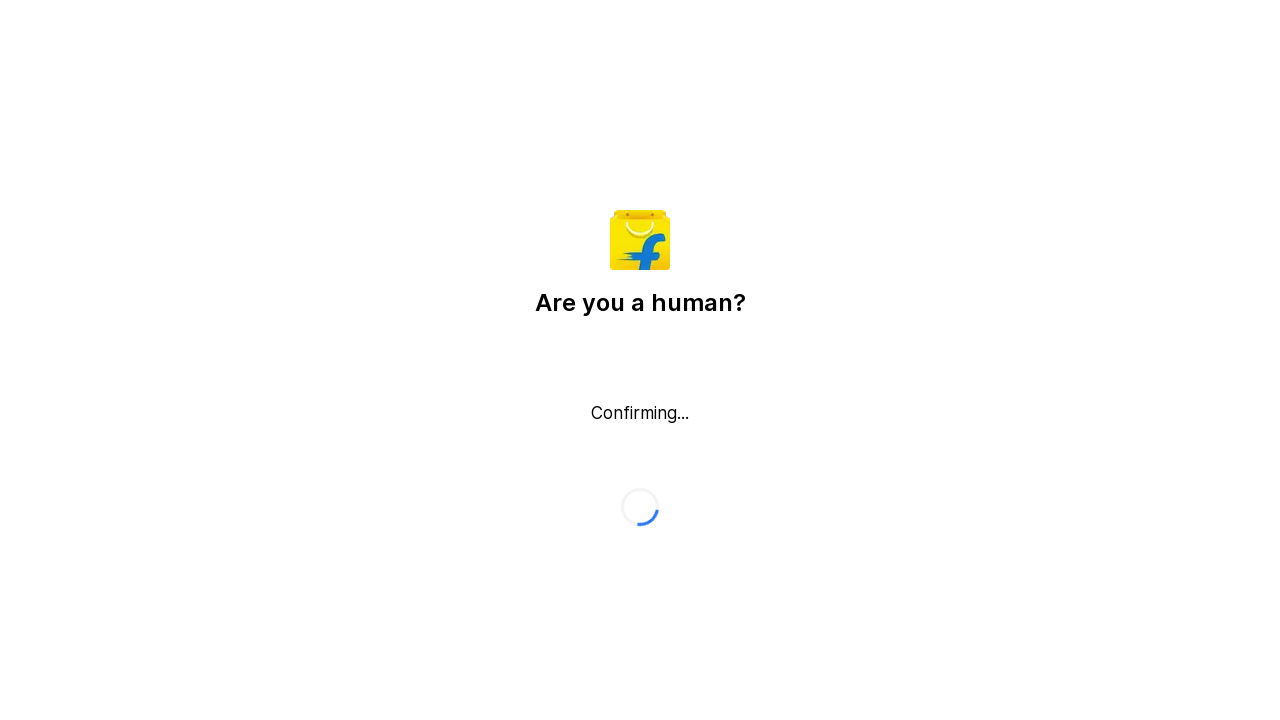